Navigates to the OrangeHRM demo login page and waits for it to load, verifying the page is accessible.

Starting URL: https://opensource-demo.orangehrmlive.com/web/index.php/auth/login

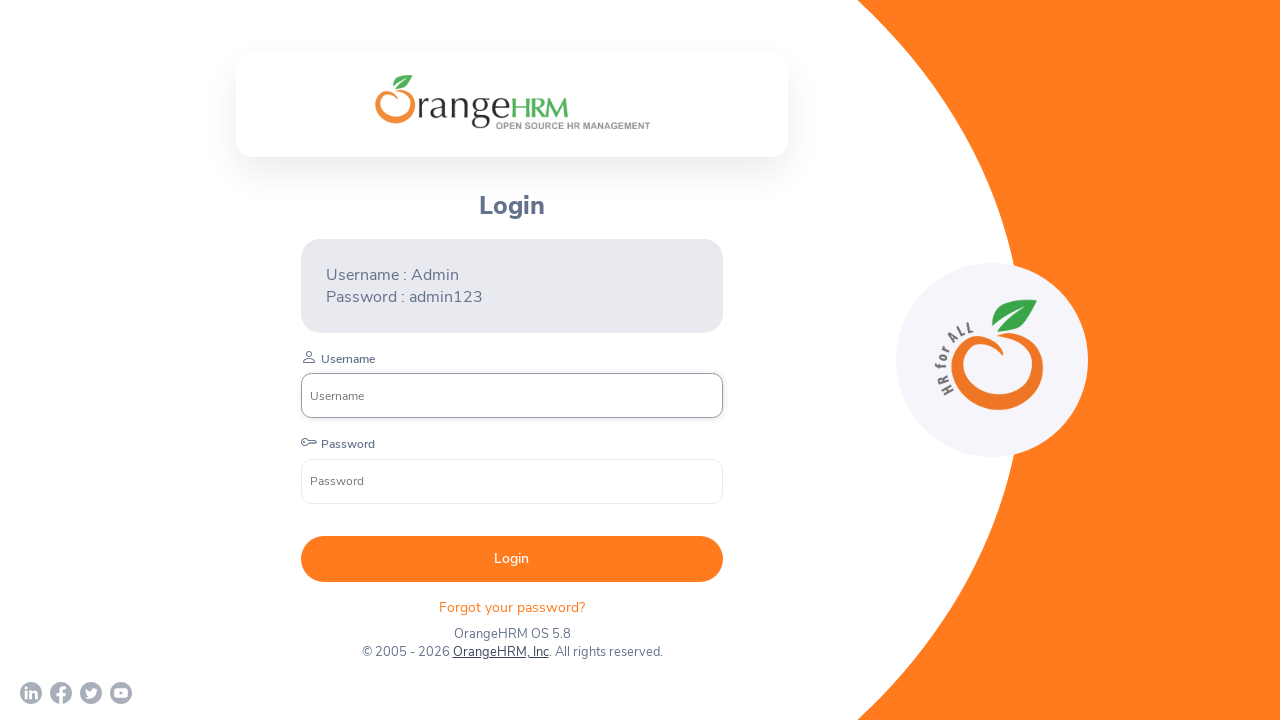

Waited for page to reach networkidle state
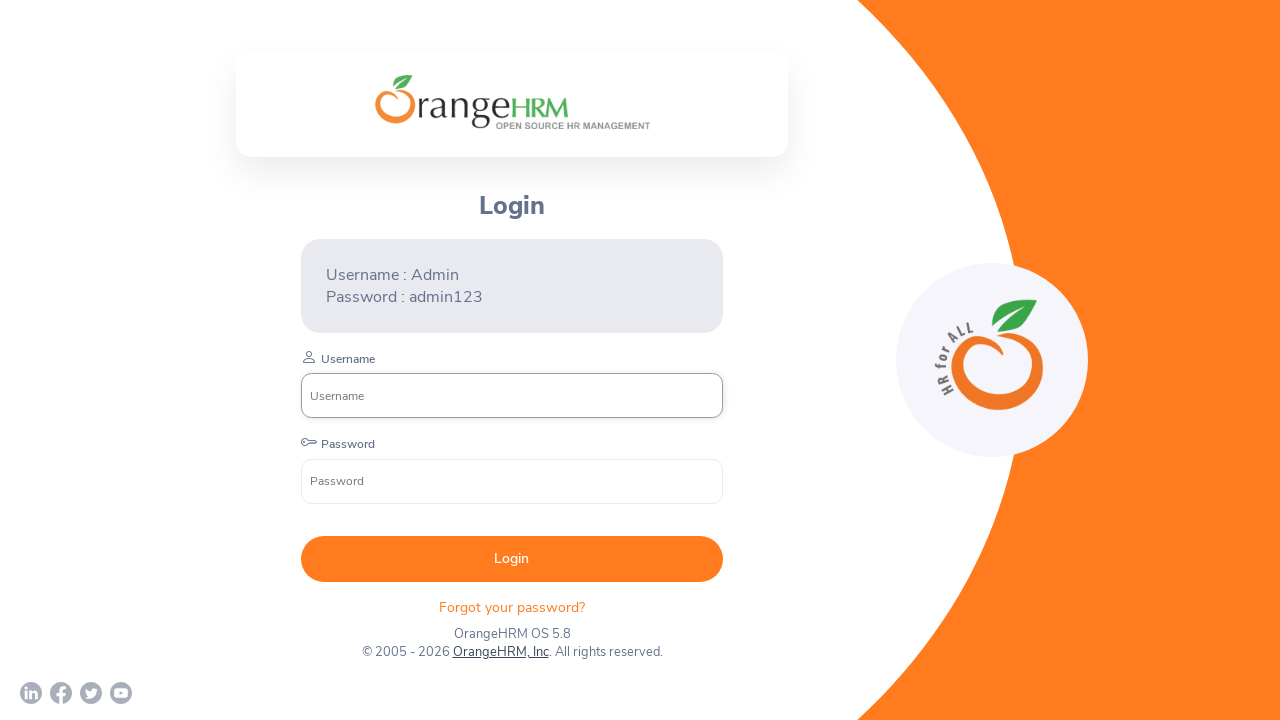

Verified username input field is present on login page
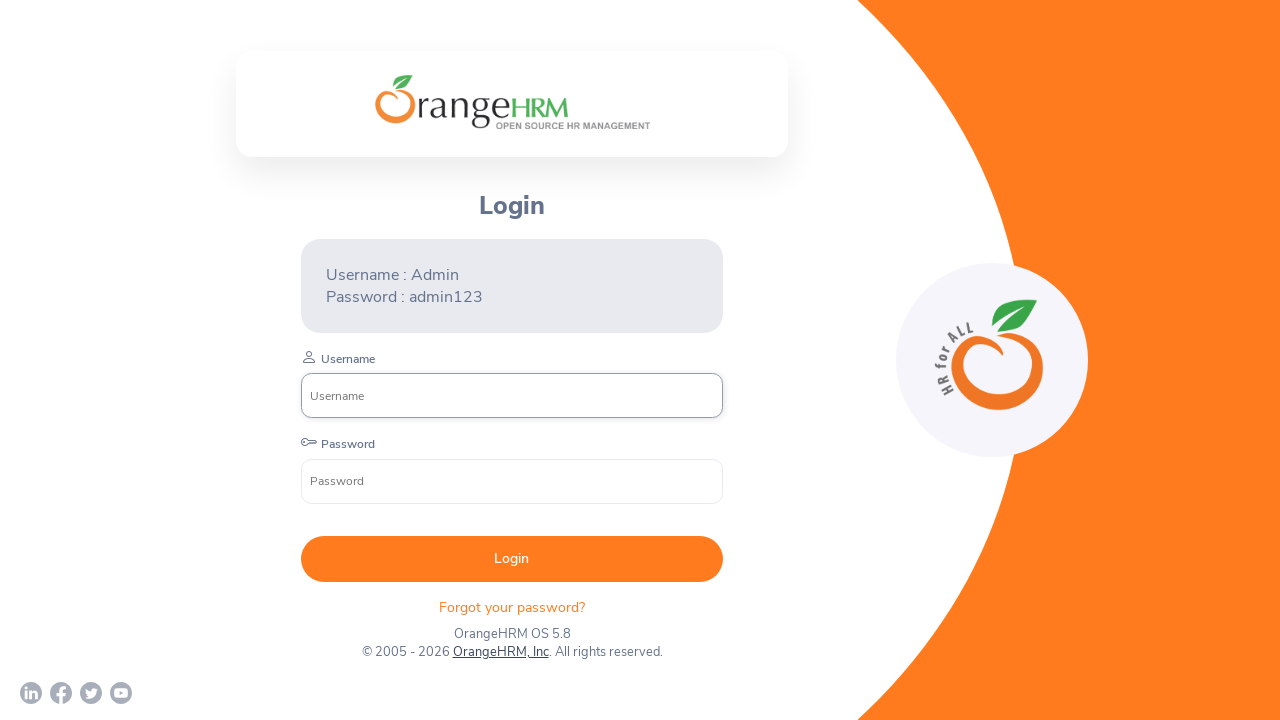

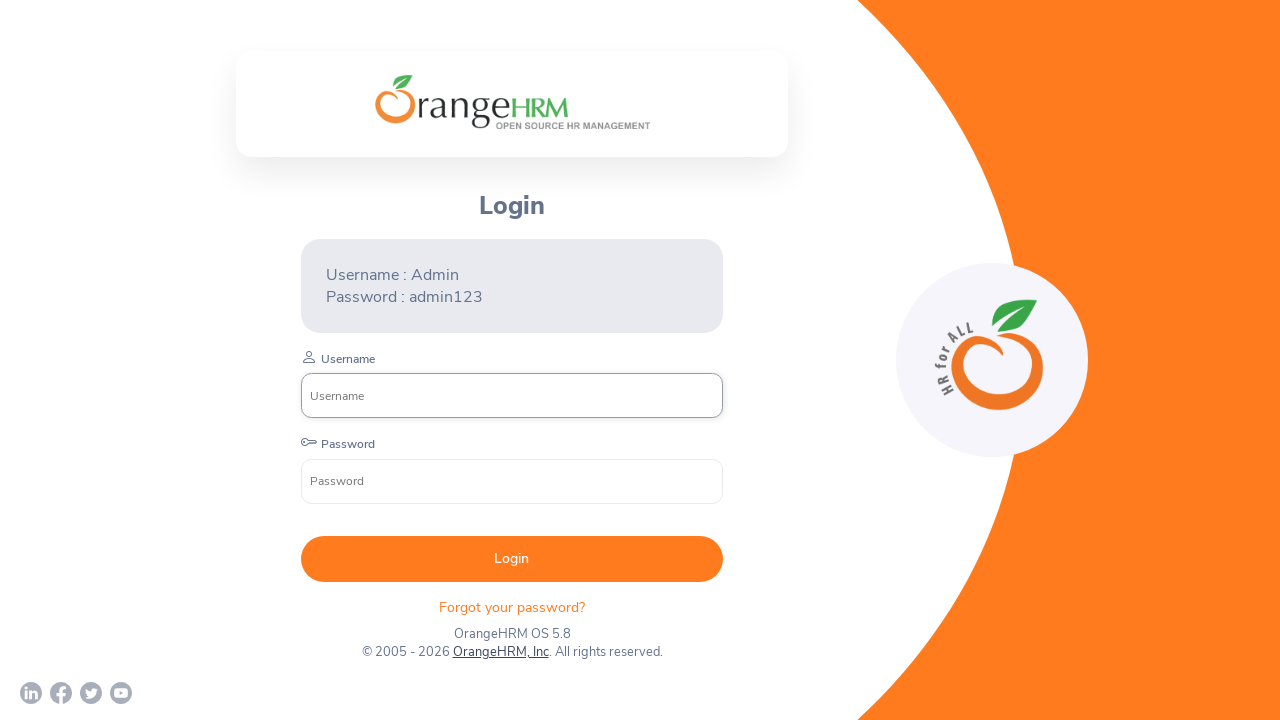